Tests popup functionality on Semantic UI documentation by hovering over trigger elements and verifying that popups appear correctly with proper content.

Starting URL: https://semantic-ui.com/modules/popup.html

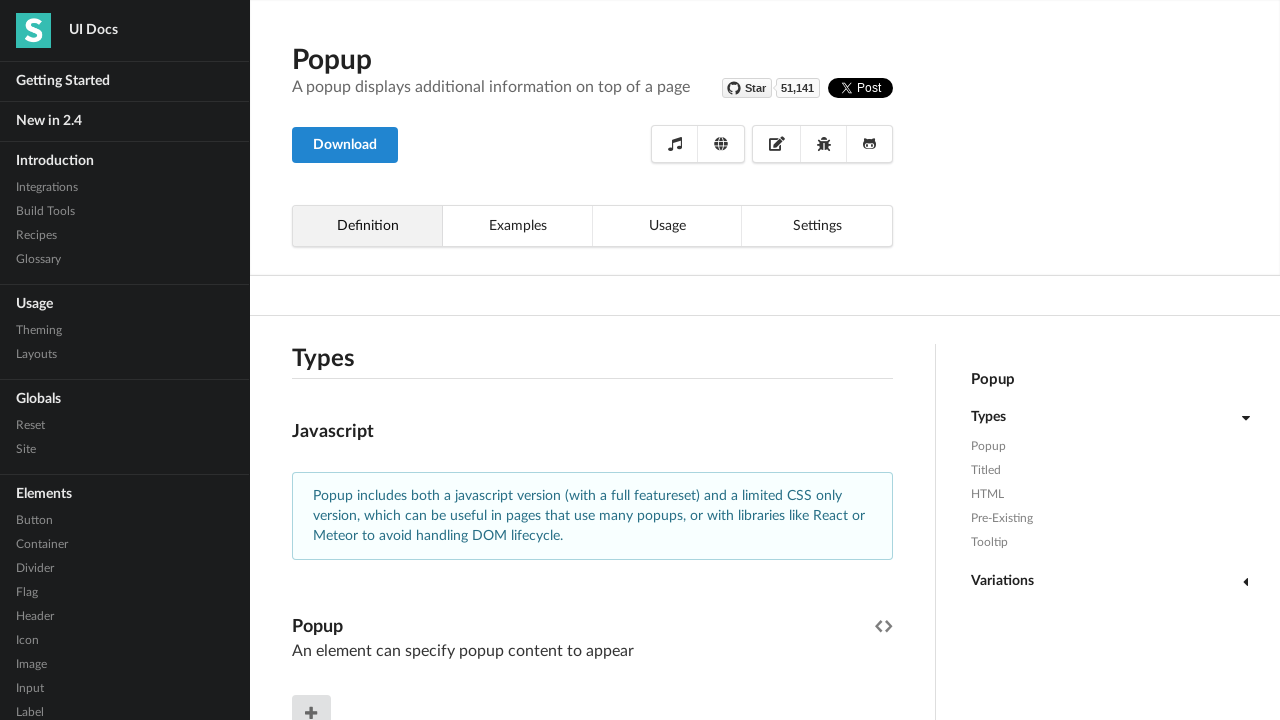

Located first popup trigger element using XPath
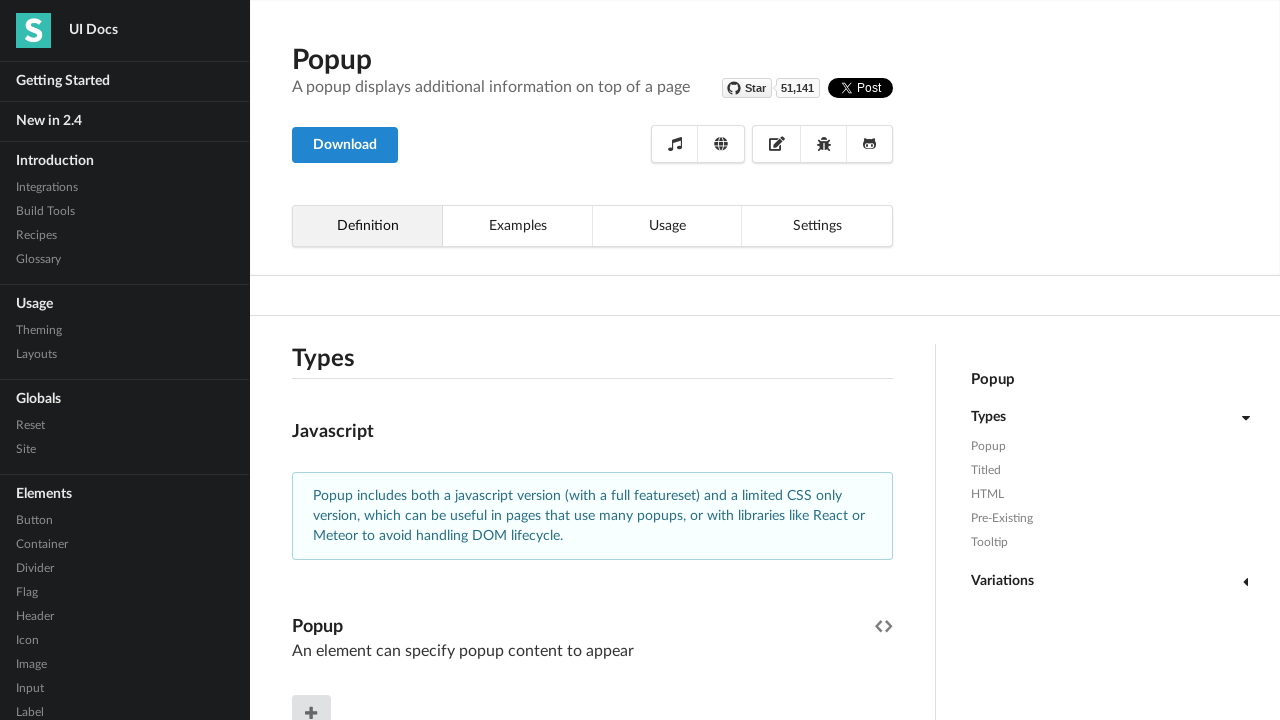

Hovered over first popup trigger to display 'Add users to your feed' popup at (311, 702) on xpath=//div[@class='example'][1]//div[@class='ui icon button'] >> nth=0
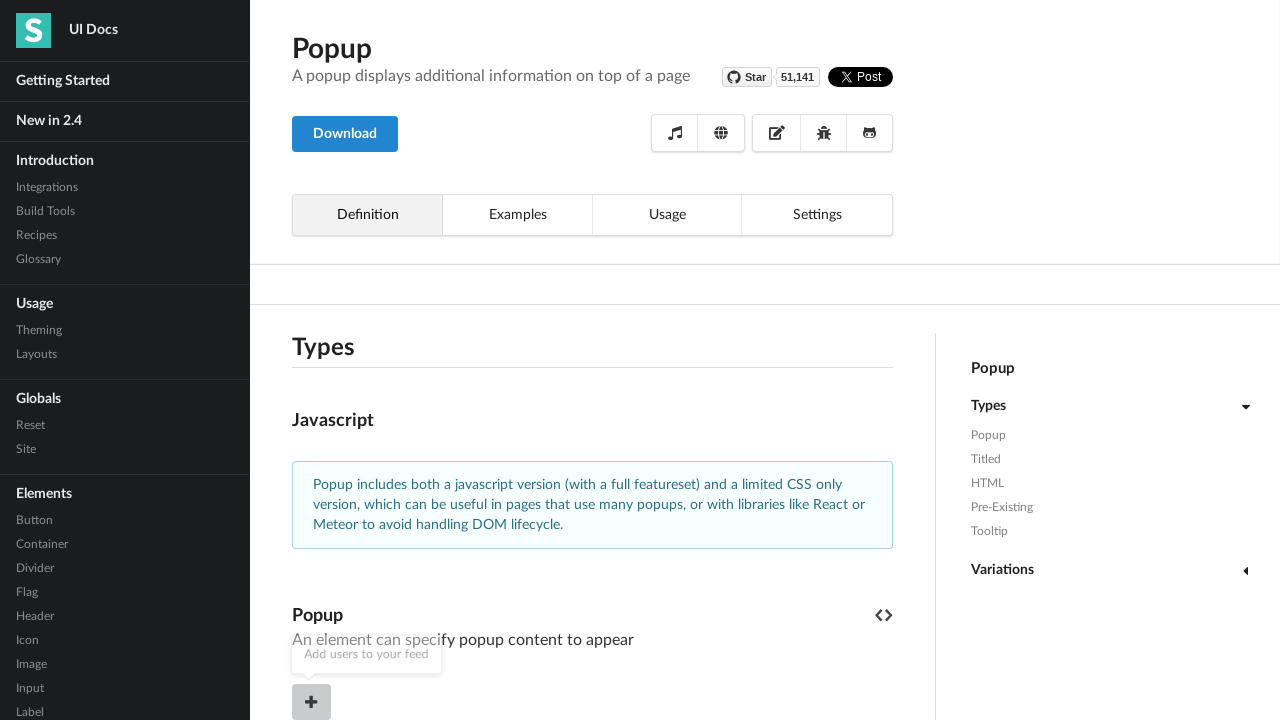

First popup appeared and is visible
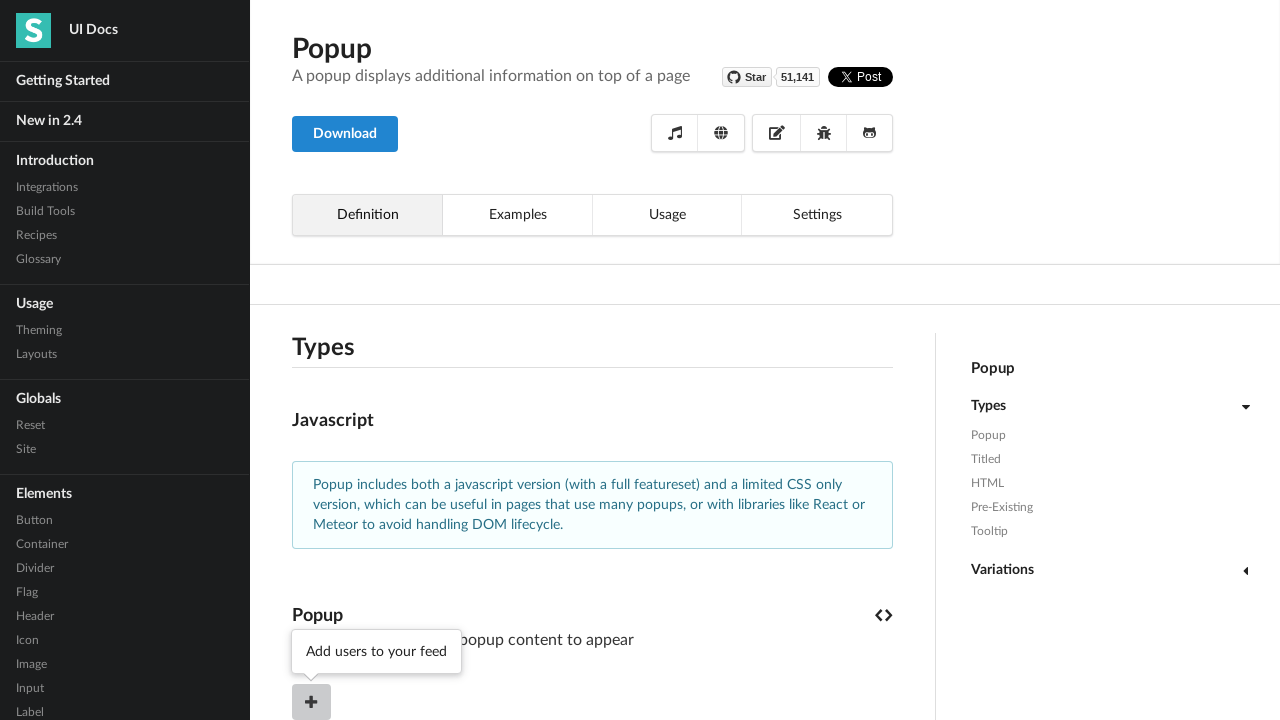

Located all second popup trigger elements (avatar images)
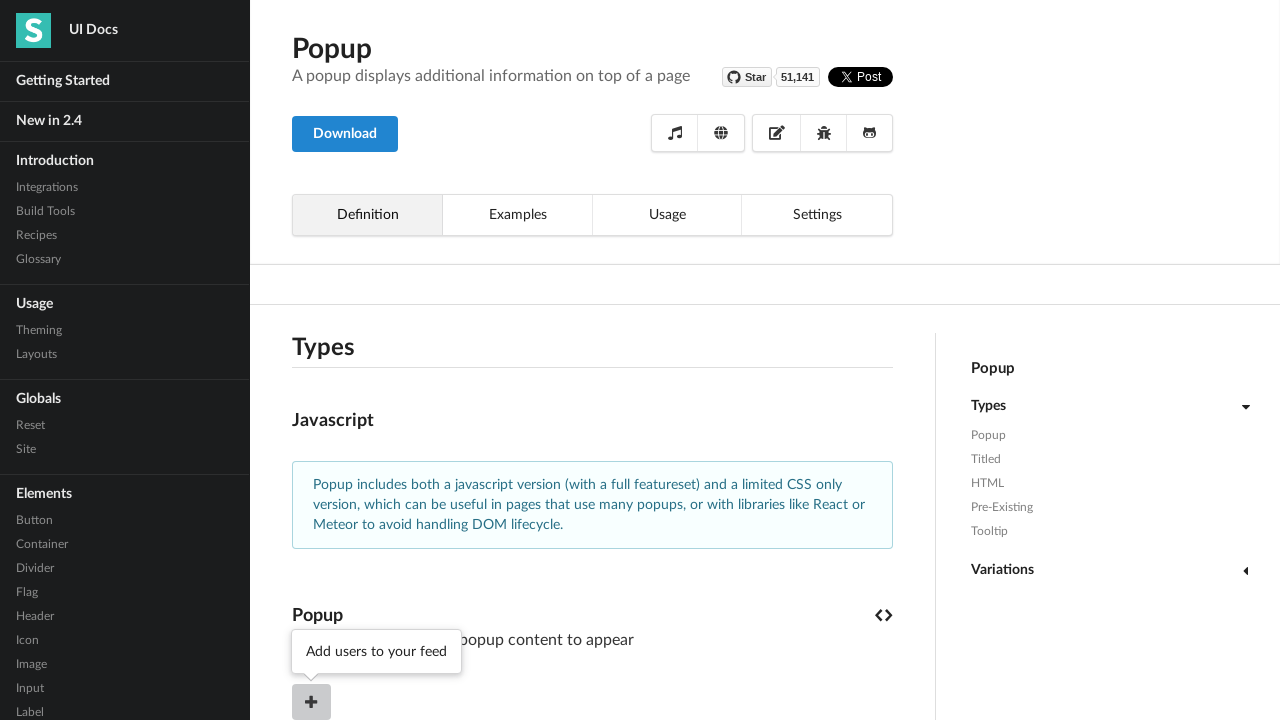

Counted 1 avatar image popup triggers
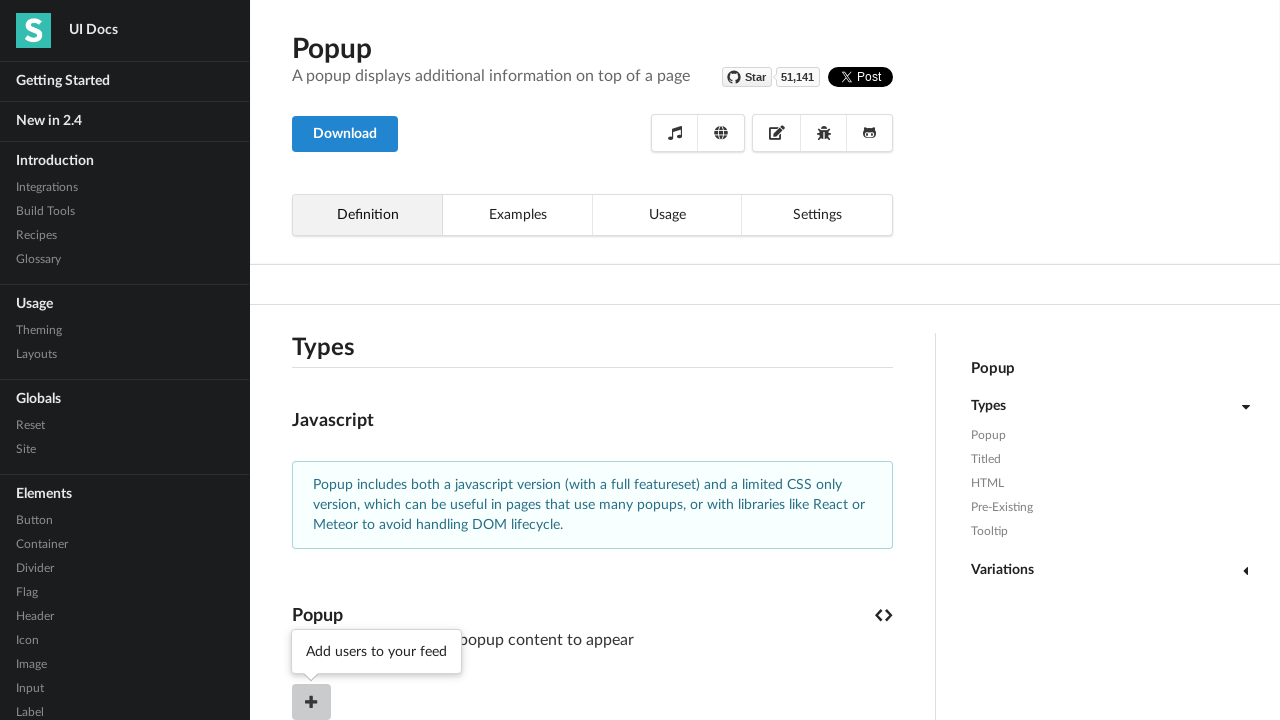

Hovered over avatar image 1 to trigger popup at (306, 360) on xpath=//div[@class='example'][2]//img[@src='/images/avatar/small/elliot.jpg'] >>
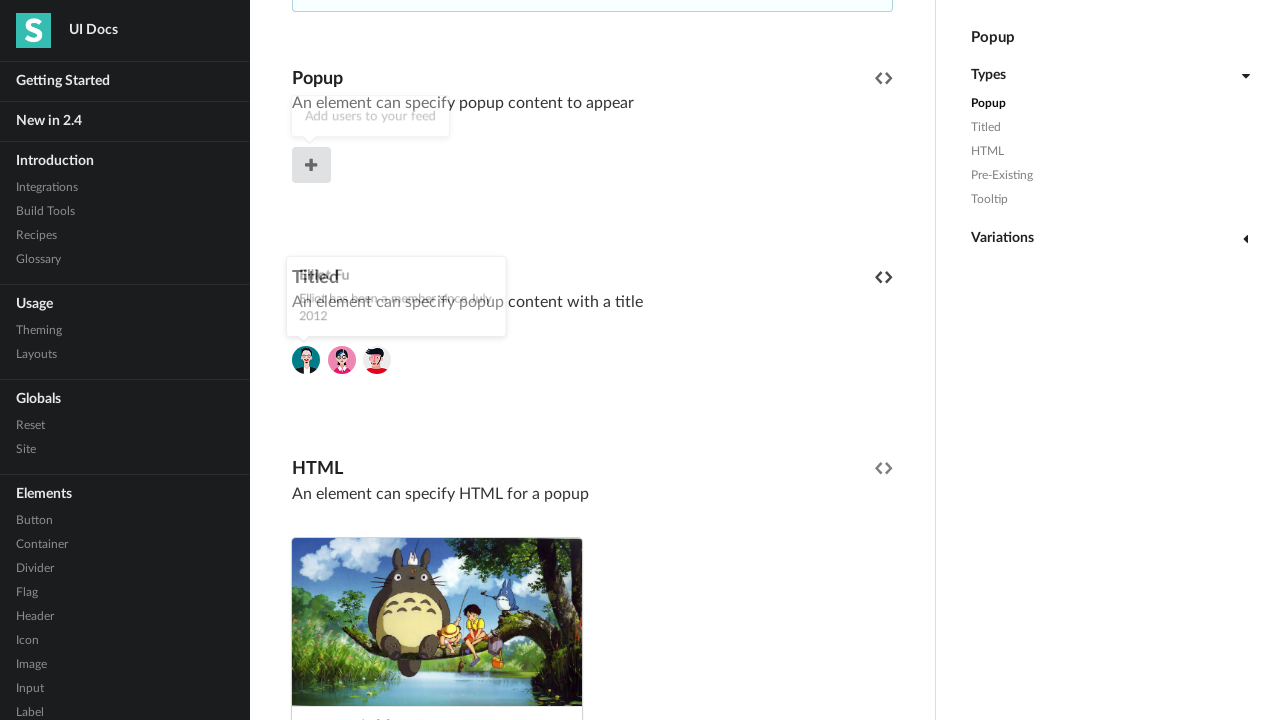

Waited for popup to appear on avatar image 1
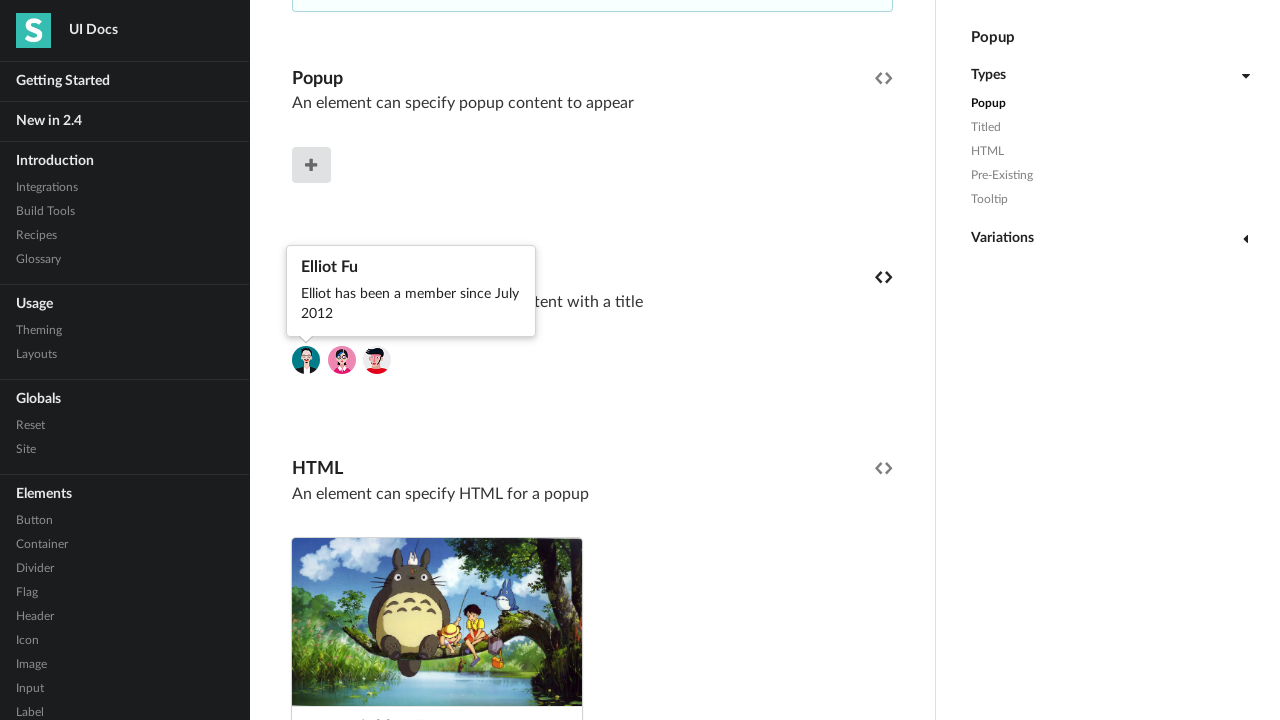

Located third popup trigger element (user rating card)
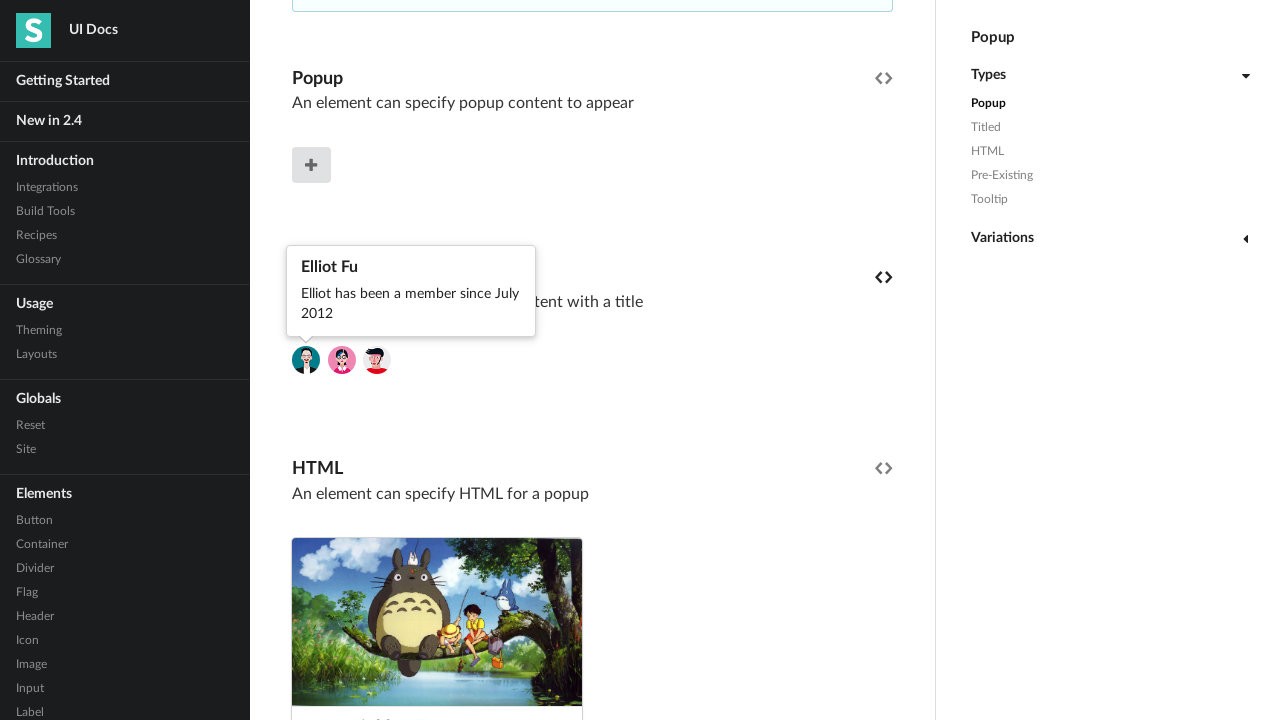

Hovered over third popup trigger to display 'User Rating' card popup at (437, 540) on xpath=//div[@class='example'][3]//div[@class='ui card'] >> nth=0
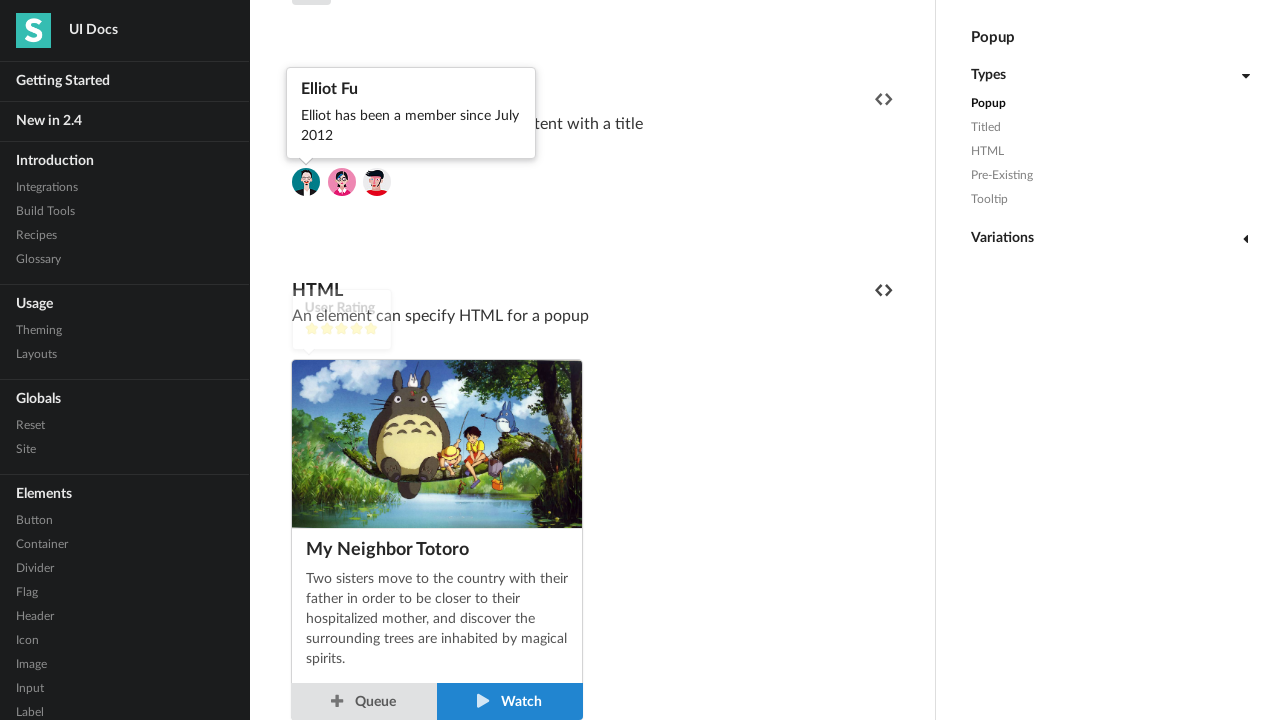

Third popup appeared and is visible
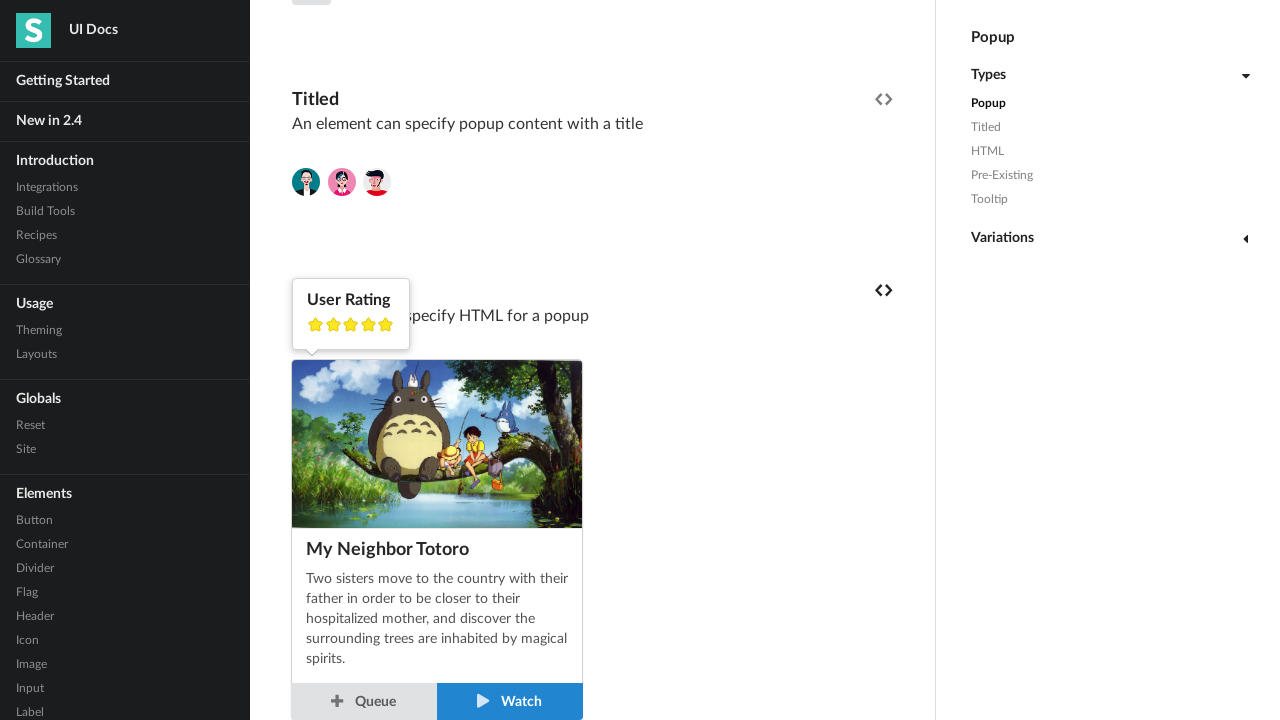

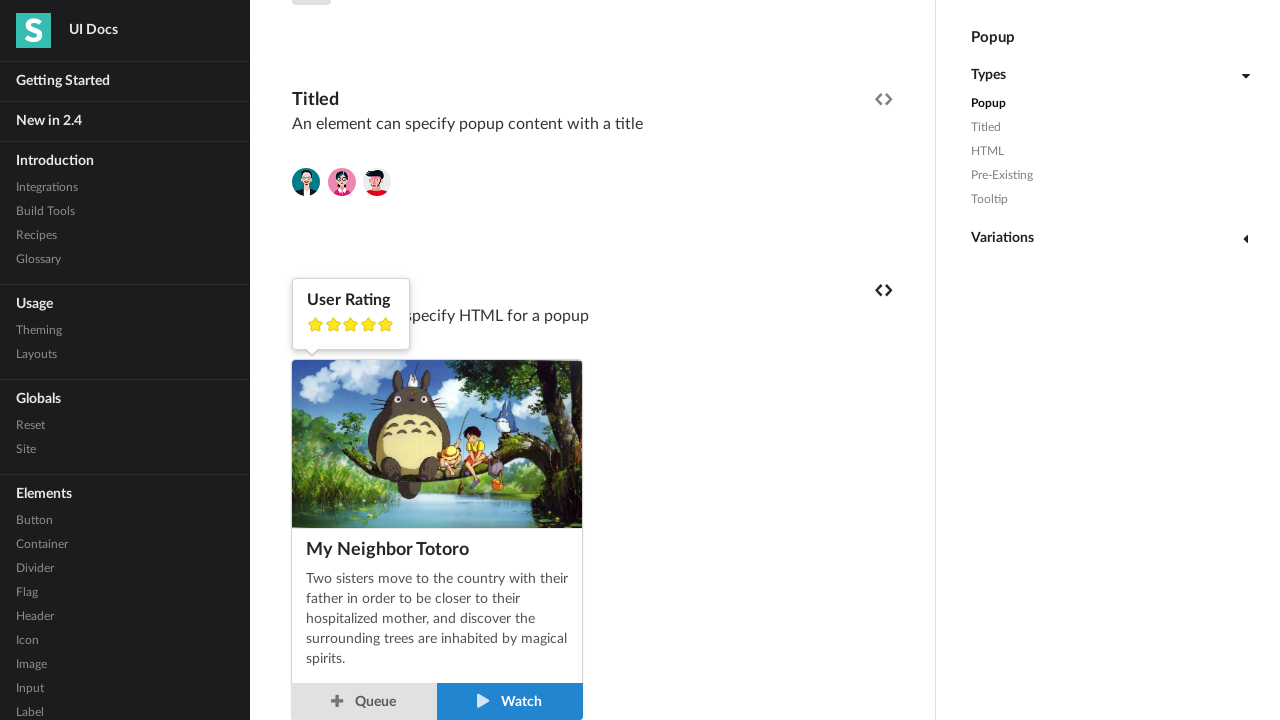